Tests file download functionality by clicking on a download link for a text file

Starting URL: https://the-internet.herokuapp.com/download

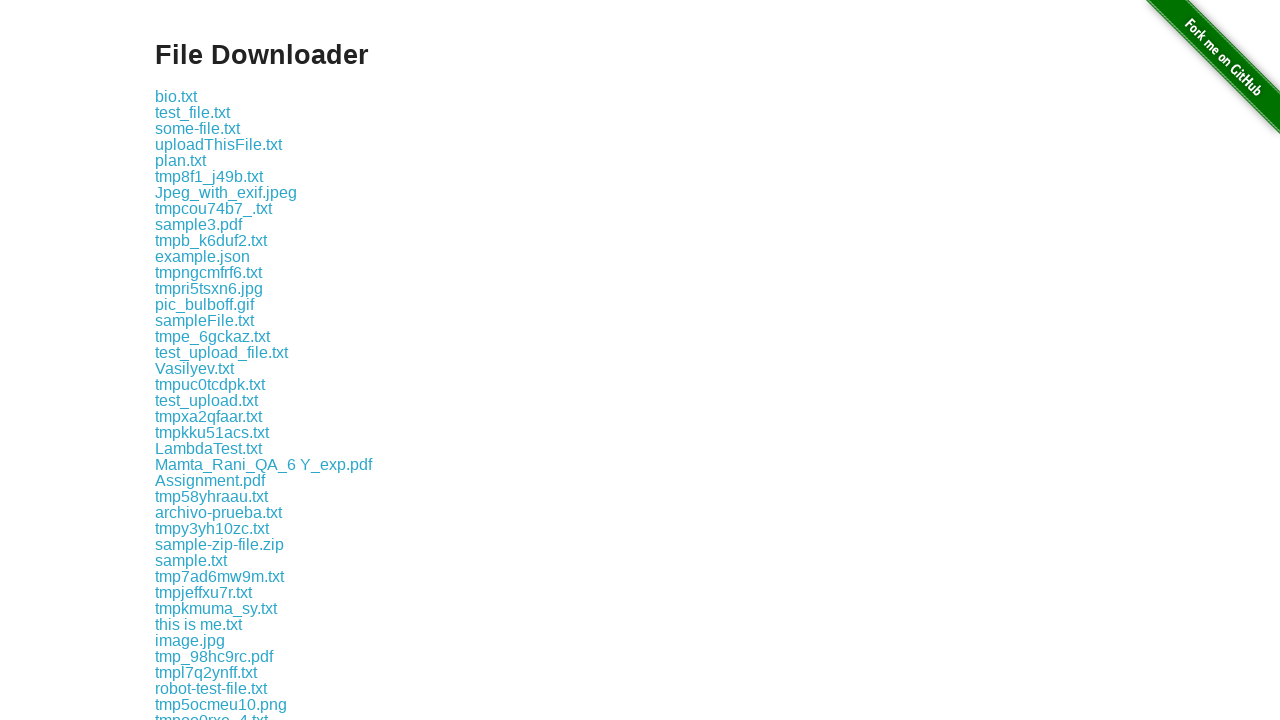

Clicked on some-file.txt download link at (198, 128) on a[href='download/some-file.txt']
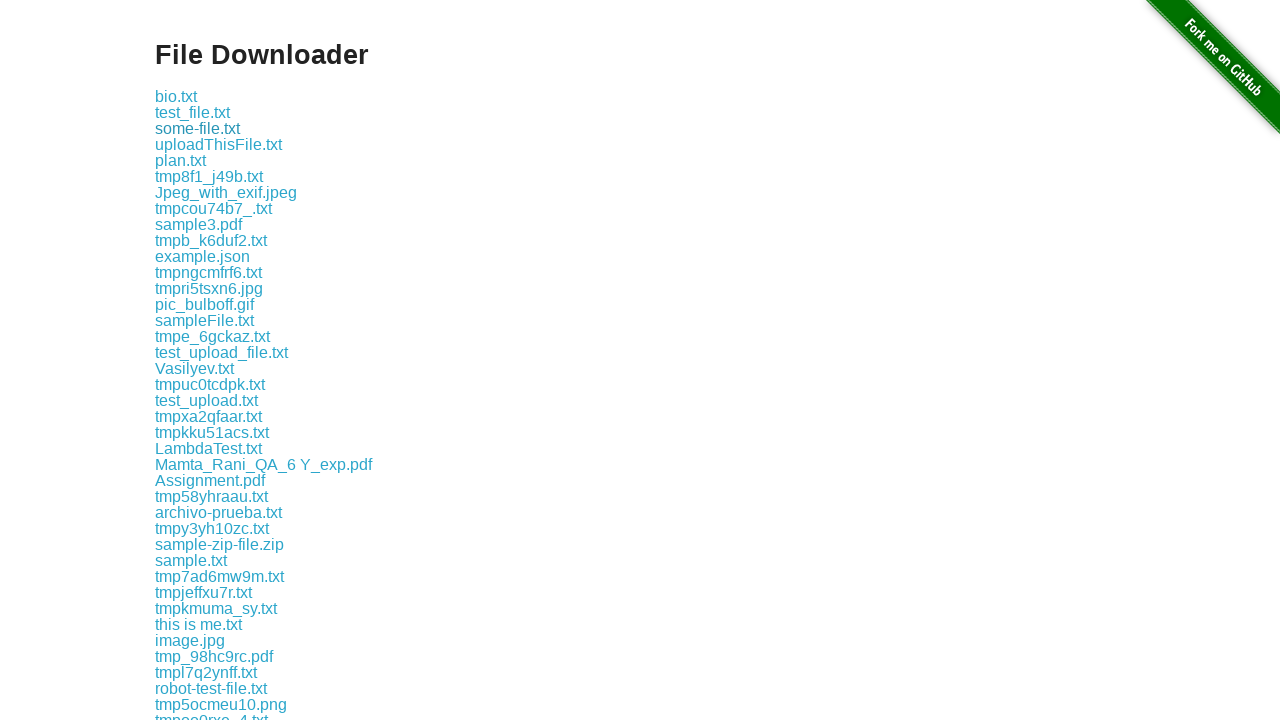

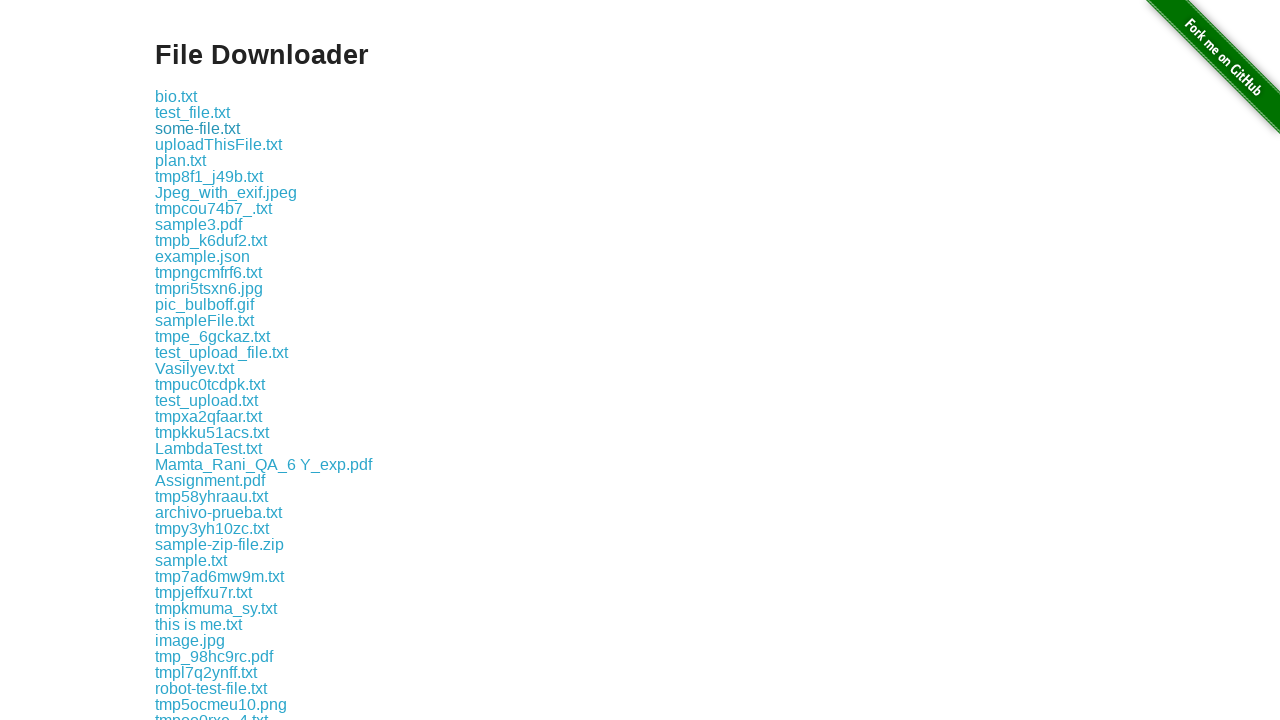